Tests the adult passenger dropdown by retrieving and iterating through all available options

Starting URL: http://spicejet.com

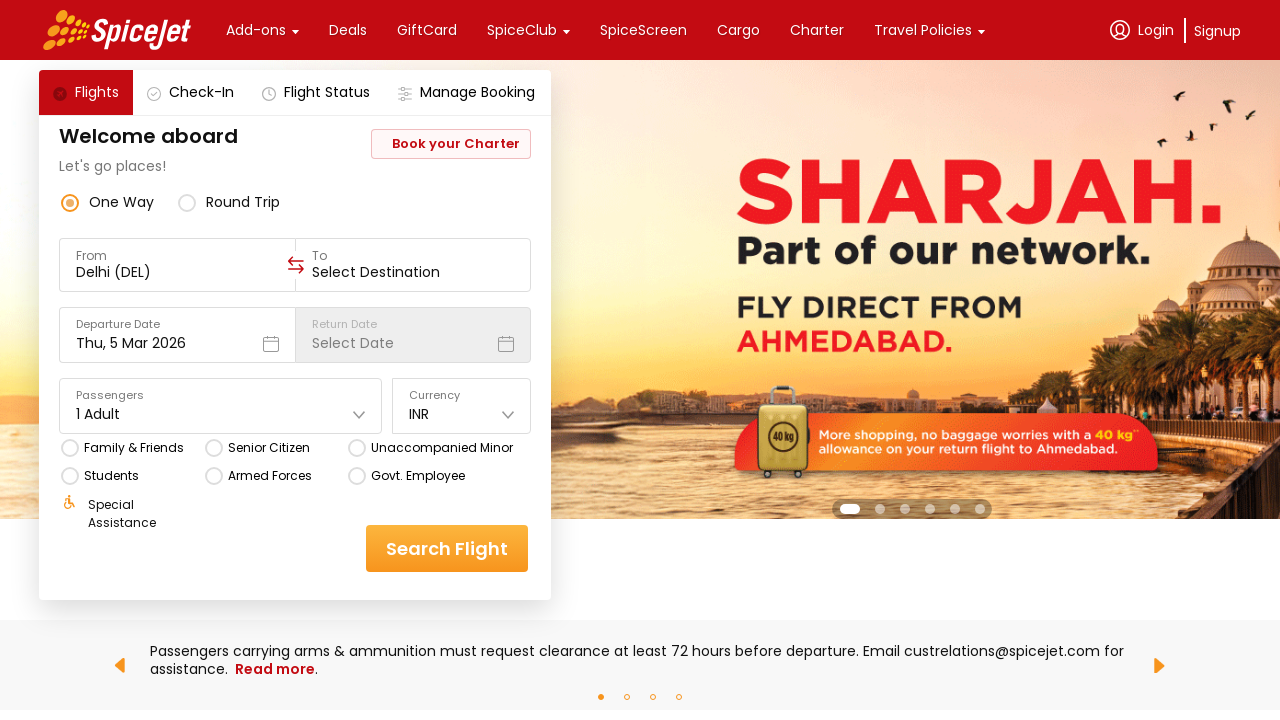

Located adult passenger dropdown element
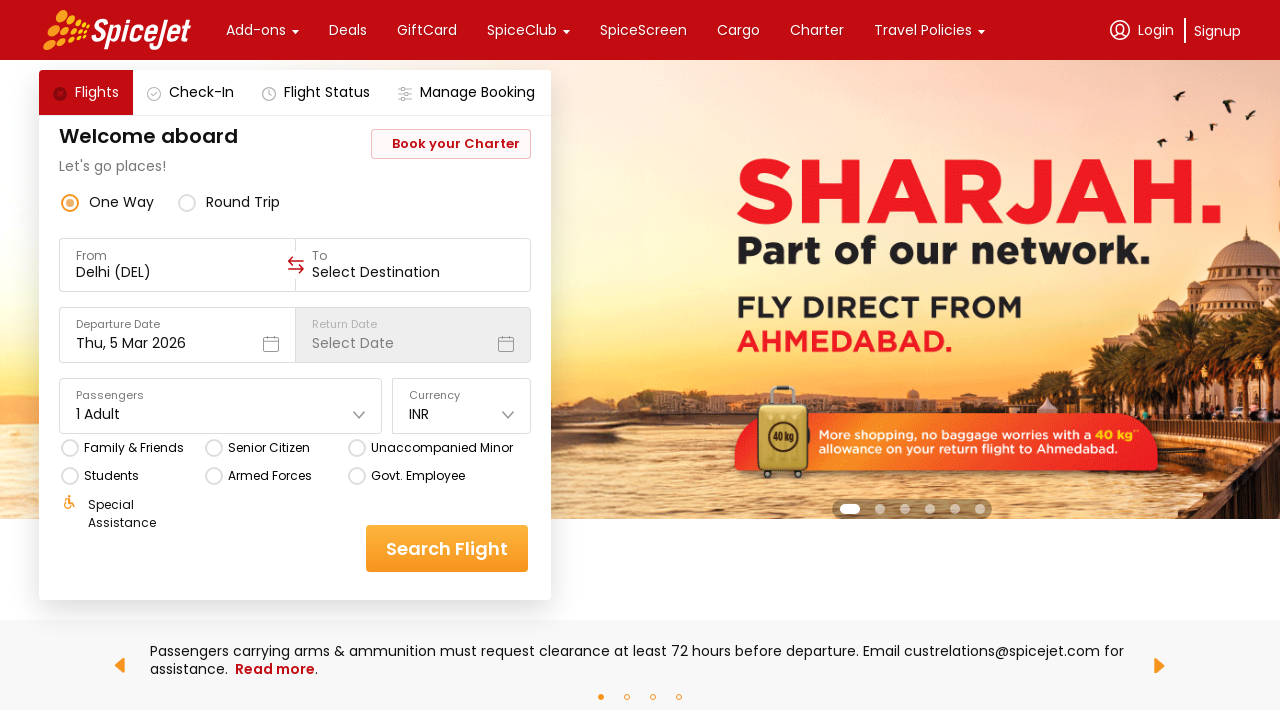

Retrieved all available options from adult dropdown
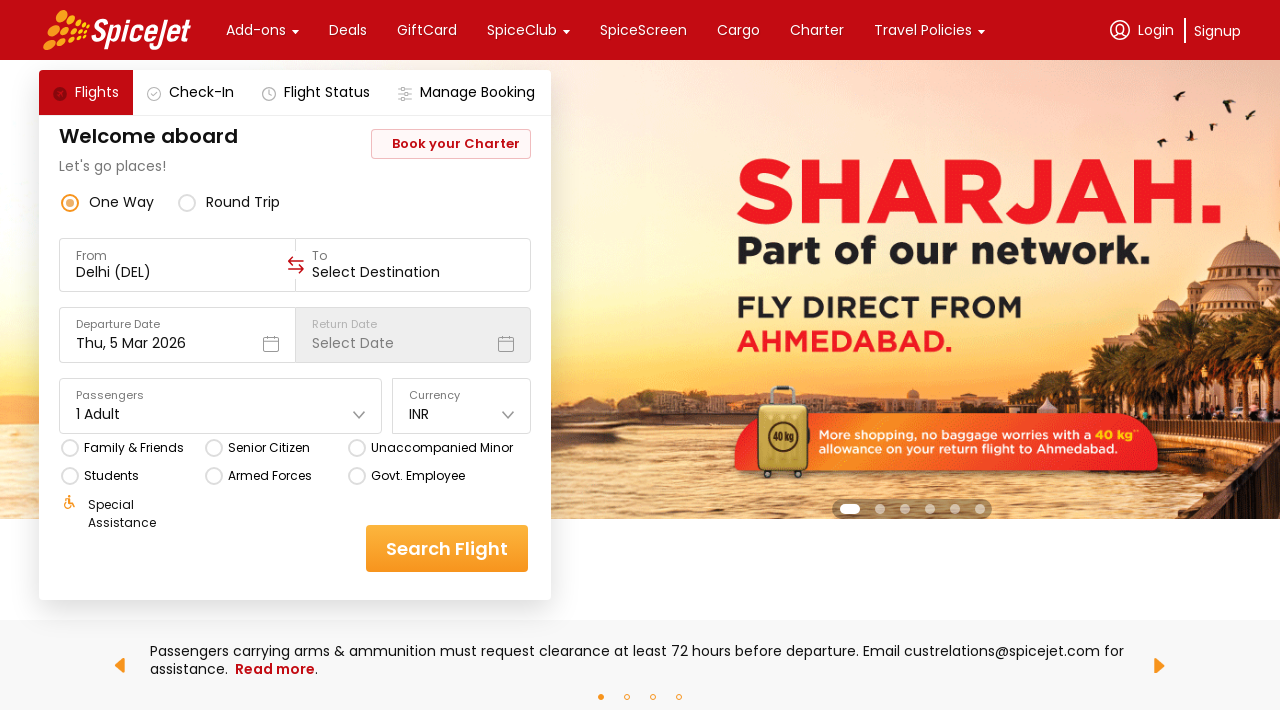

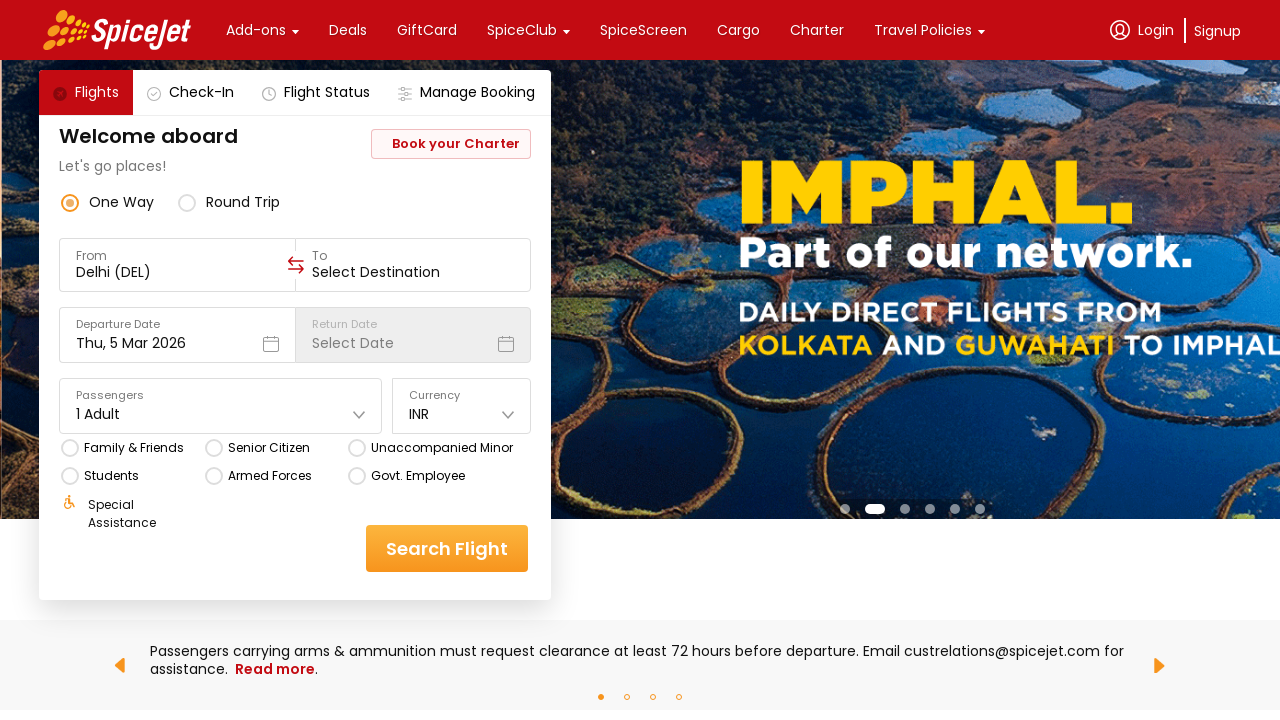